Tests deleting a task by clearing its name during edit on the Completed filter view

Starting URL: https://todomvc4tasj.herokuapp.com/

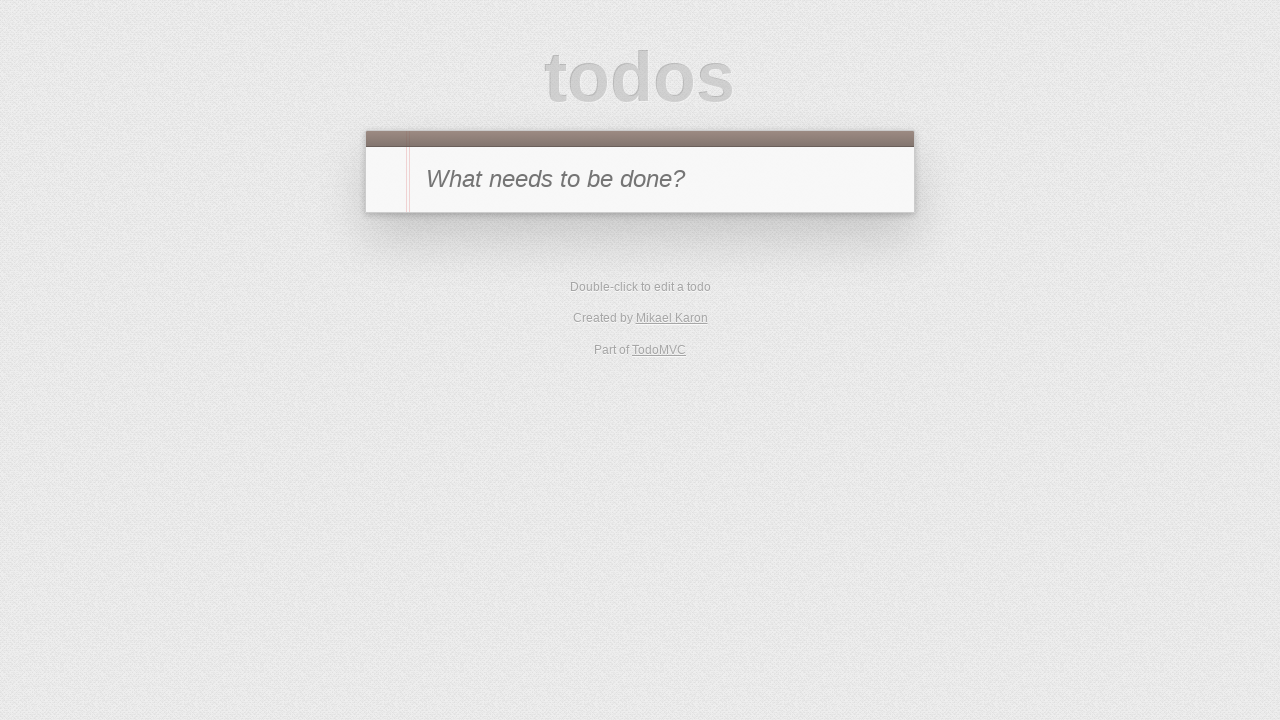

Filled new todo input with 'A' on #new-todo
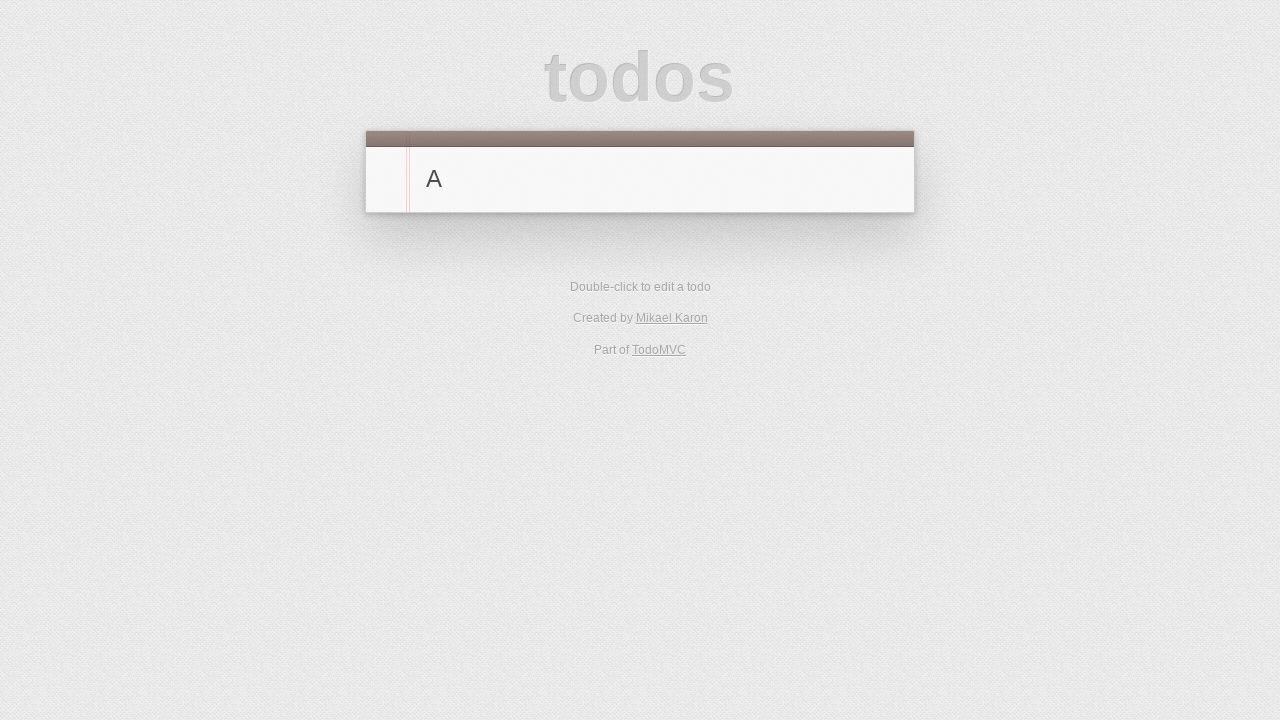

Pressed Enter to add task 'A' on #new-todo
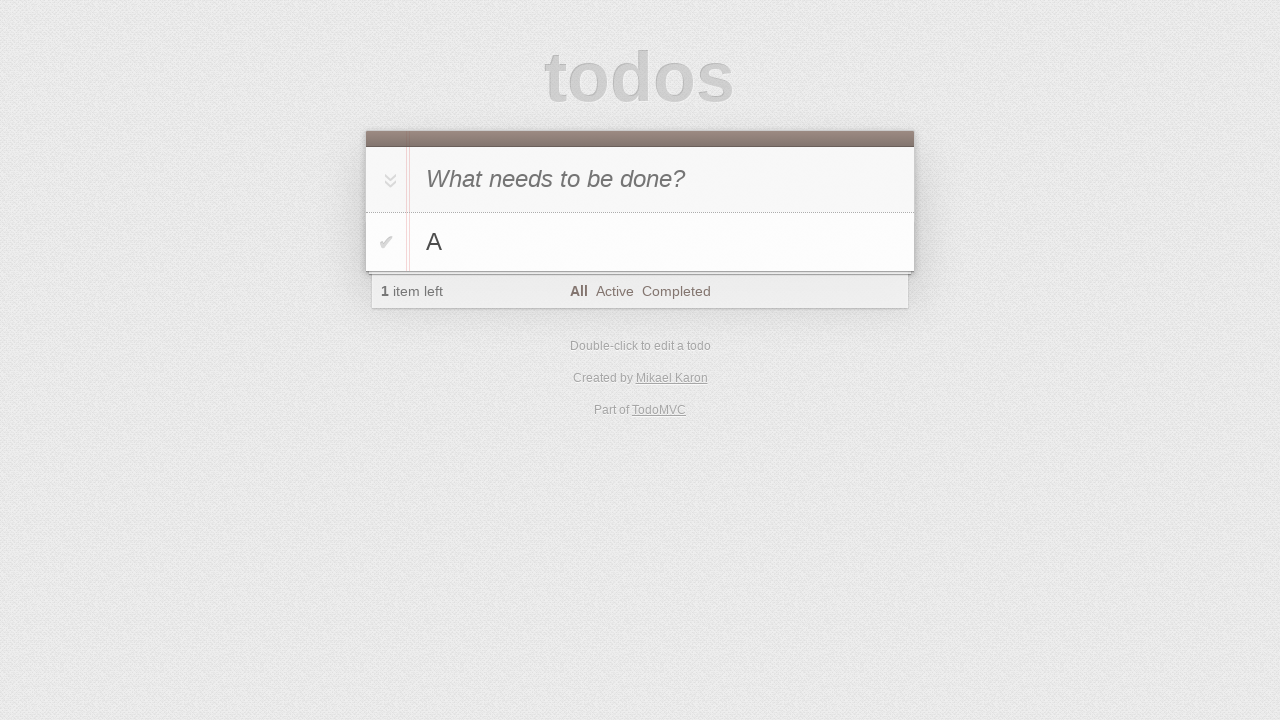

Clicked toggle to mark task 'A' as complete at (386, 242) on #todo-list>li:has-text('A') .toggle
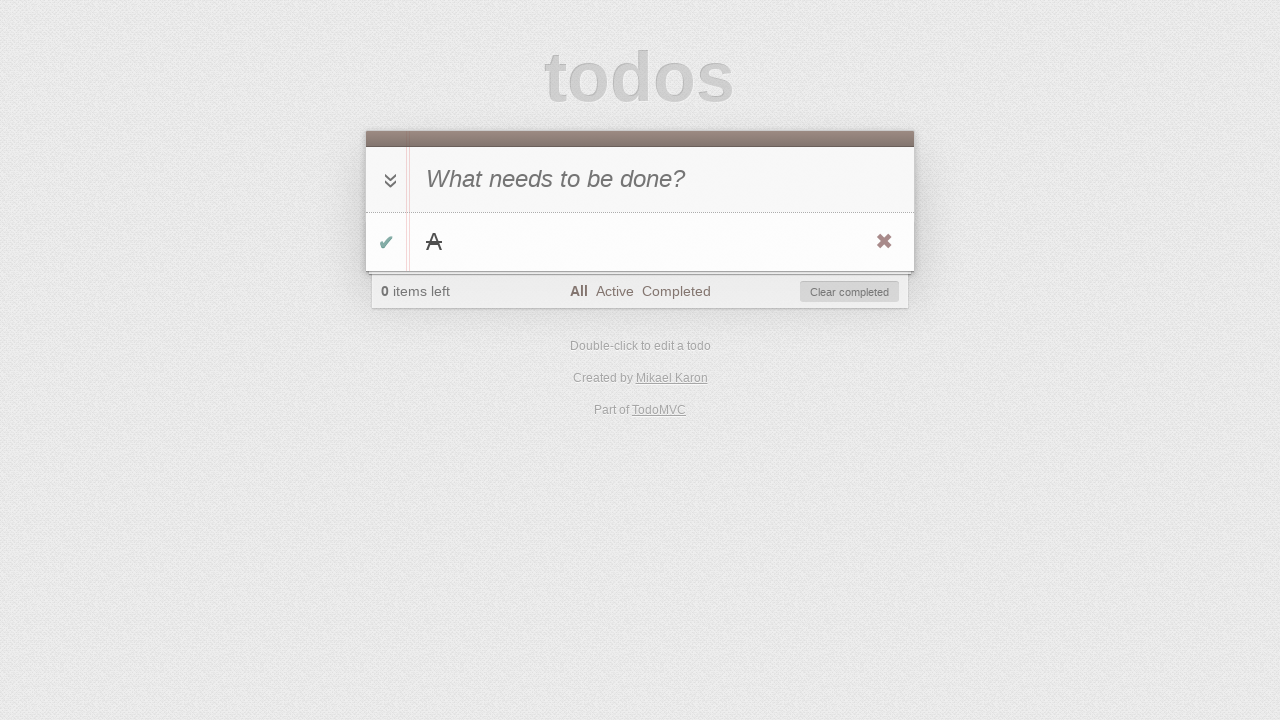

Clicked Completed filter to view completed tasks at (676, 291) on text=Completed
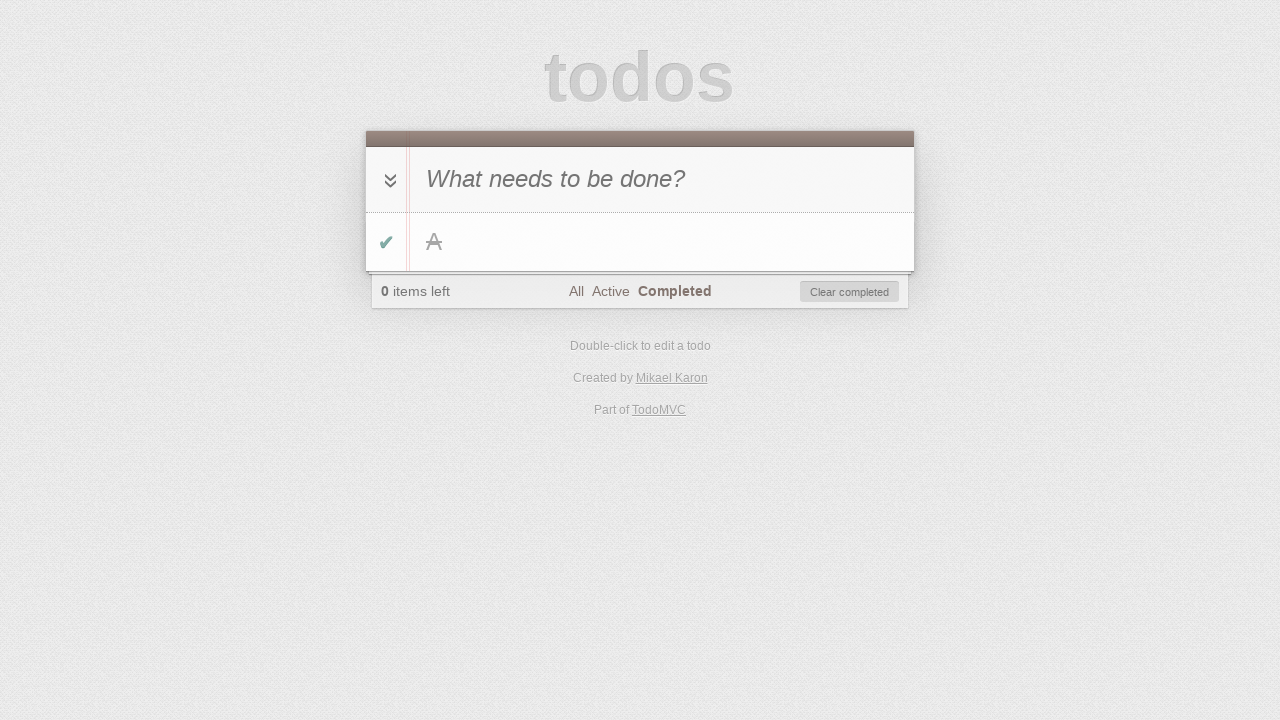

Double-clicked task 'A' to enter edit mode at (640, 242) on #todo-list>li:has-text('A')
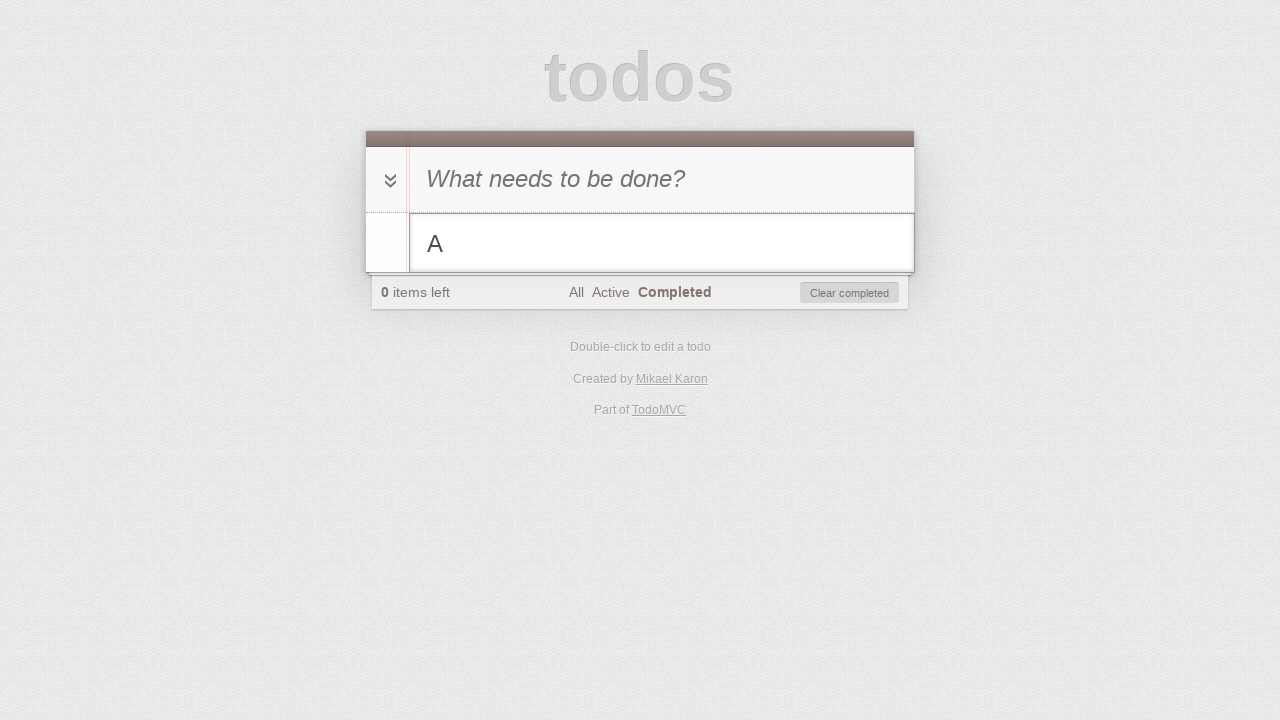

Cleared the task name in edit field on #todo-list>li.editing .edit
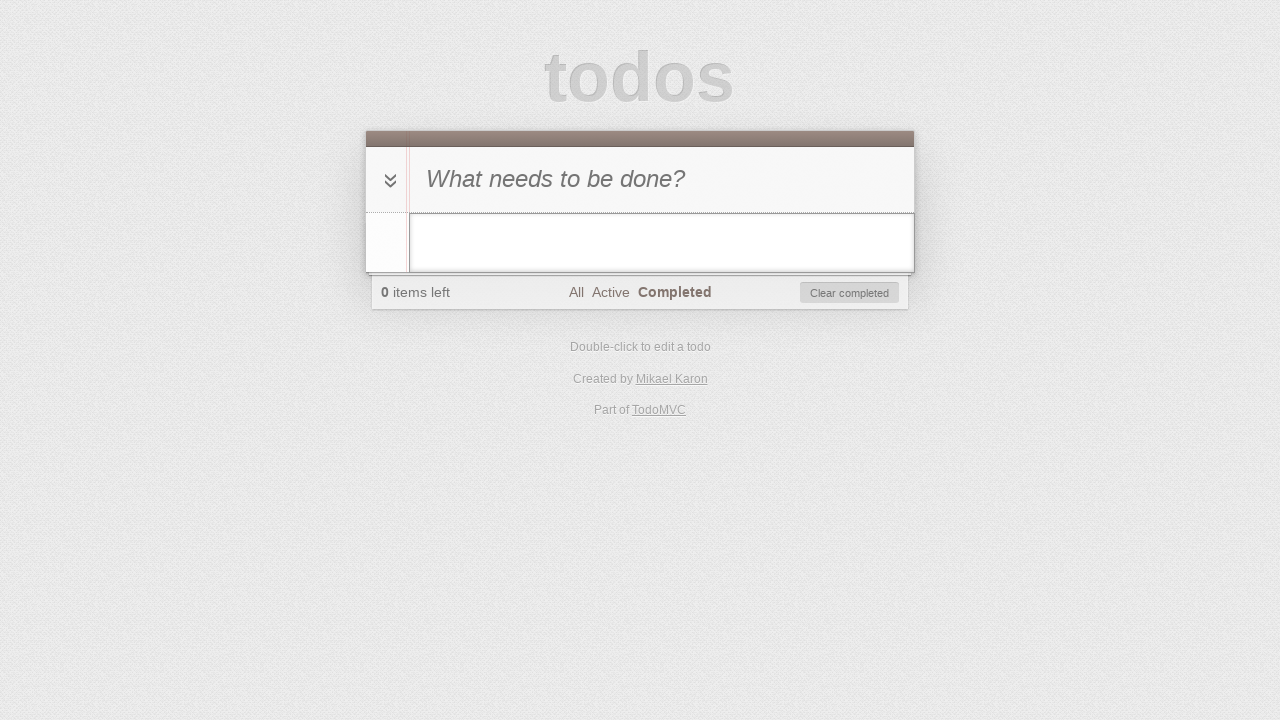

Pressed Enter to delete task by removing its name on #todo-list>li.editing .edit
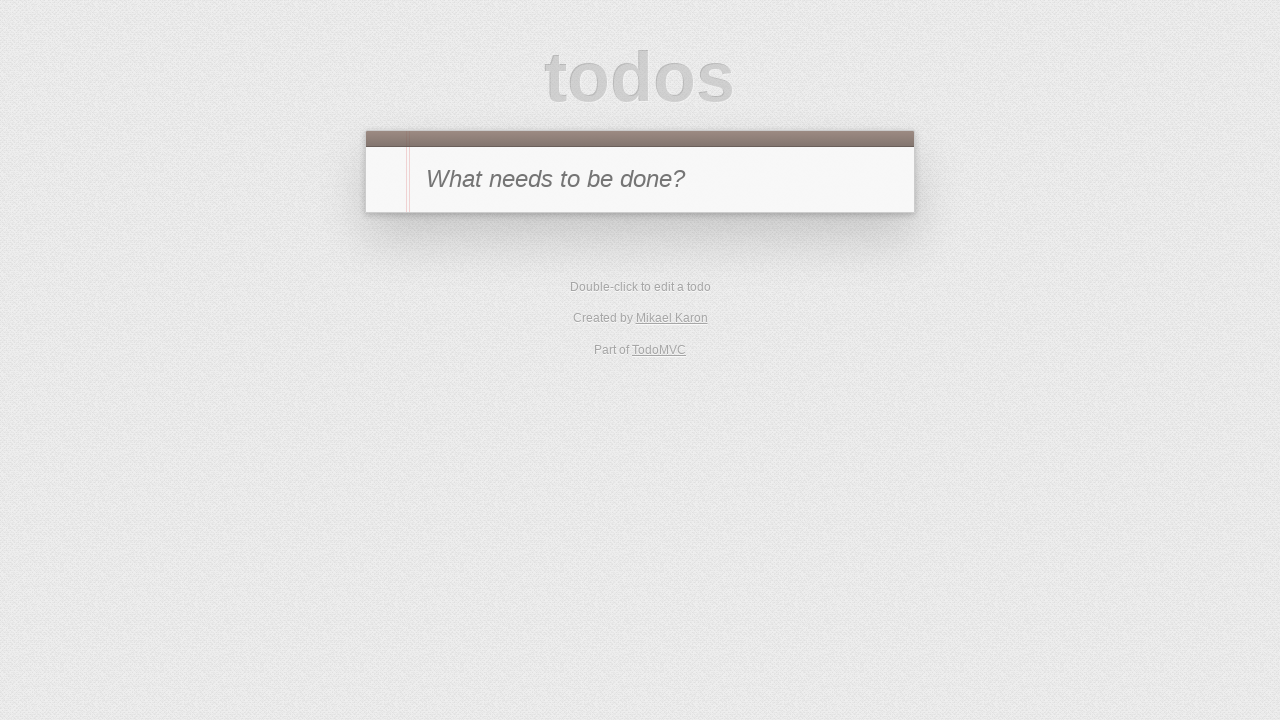

Verified that no visible tasks remain in the list
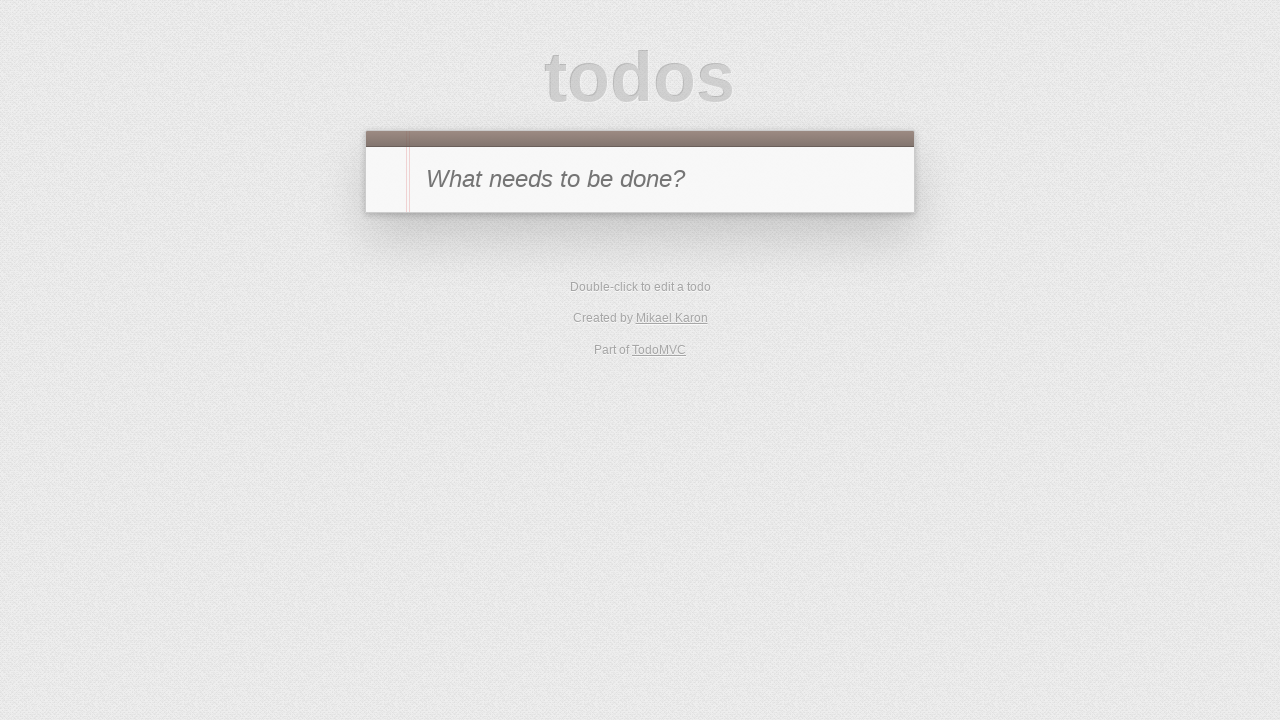

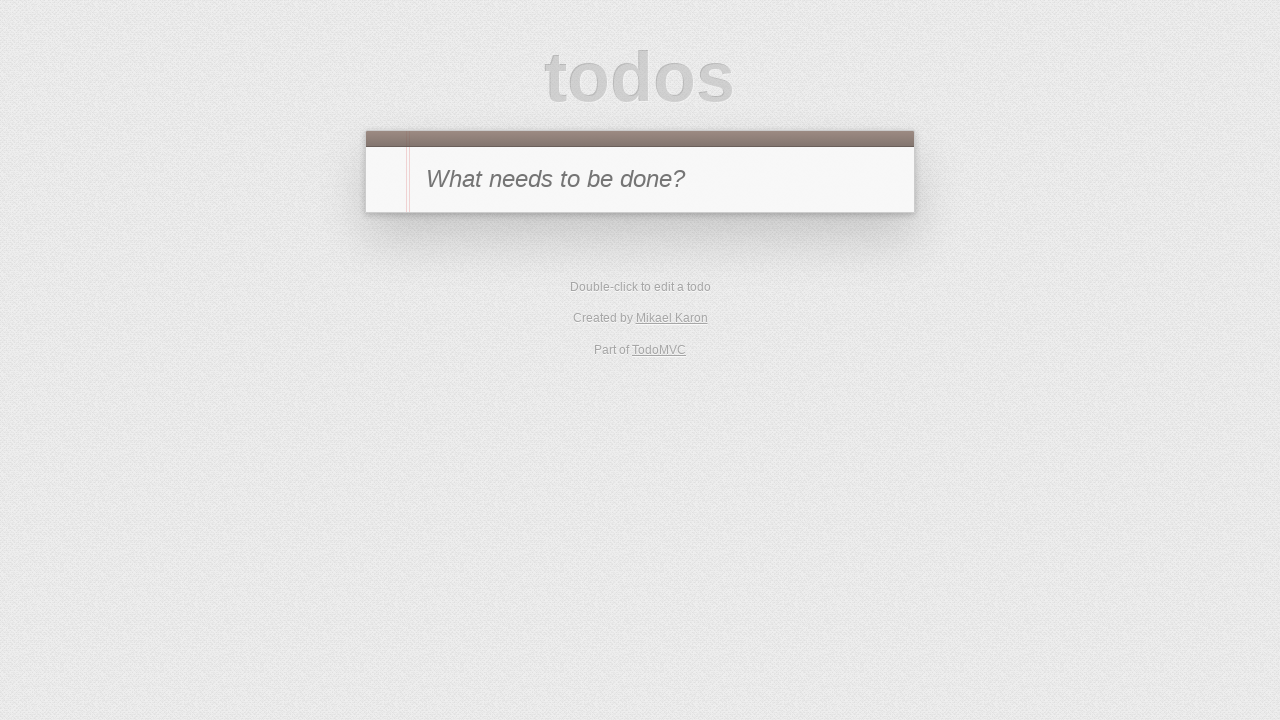